Tests clicking on the "Already on Sale" promo block and verifying it opens the correct product page

Starting URL: http://intershop5.skillbox.ru/

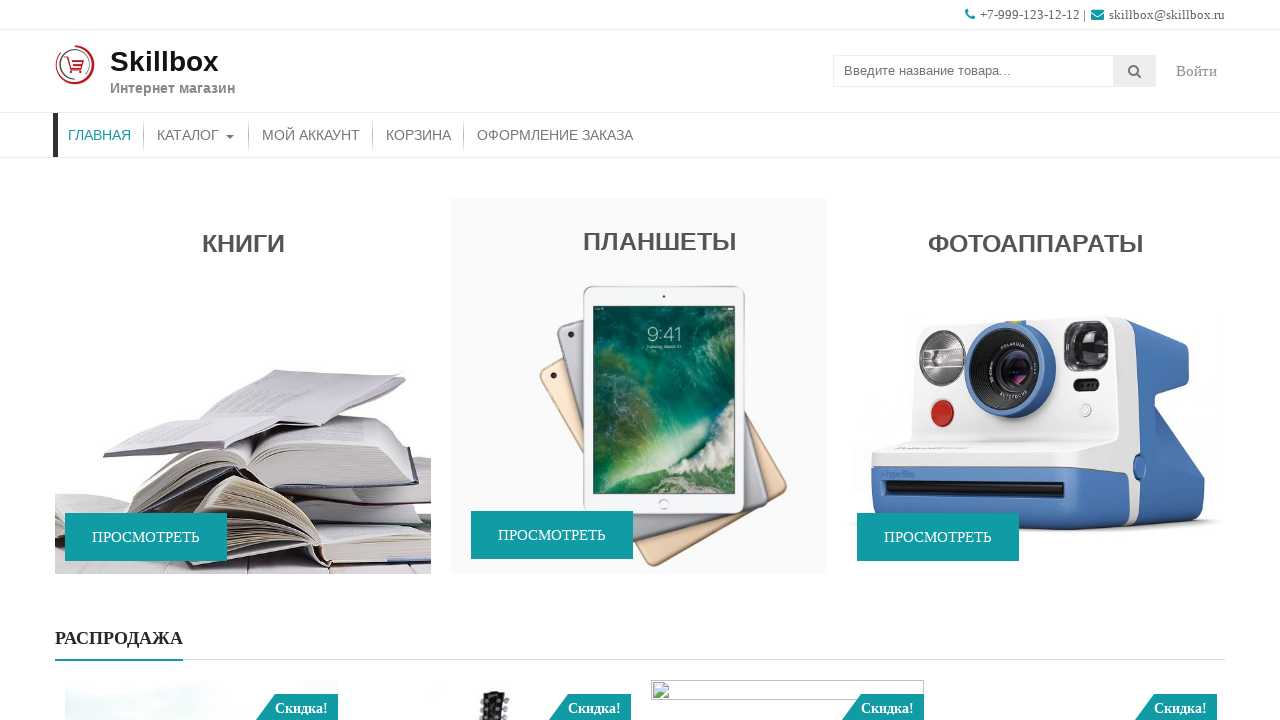

Clicked on 'Already on Sale' promo block at (640, 360) on .promo-widget-wrap-full
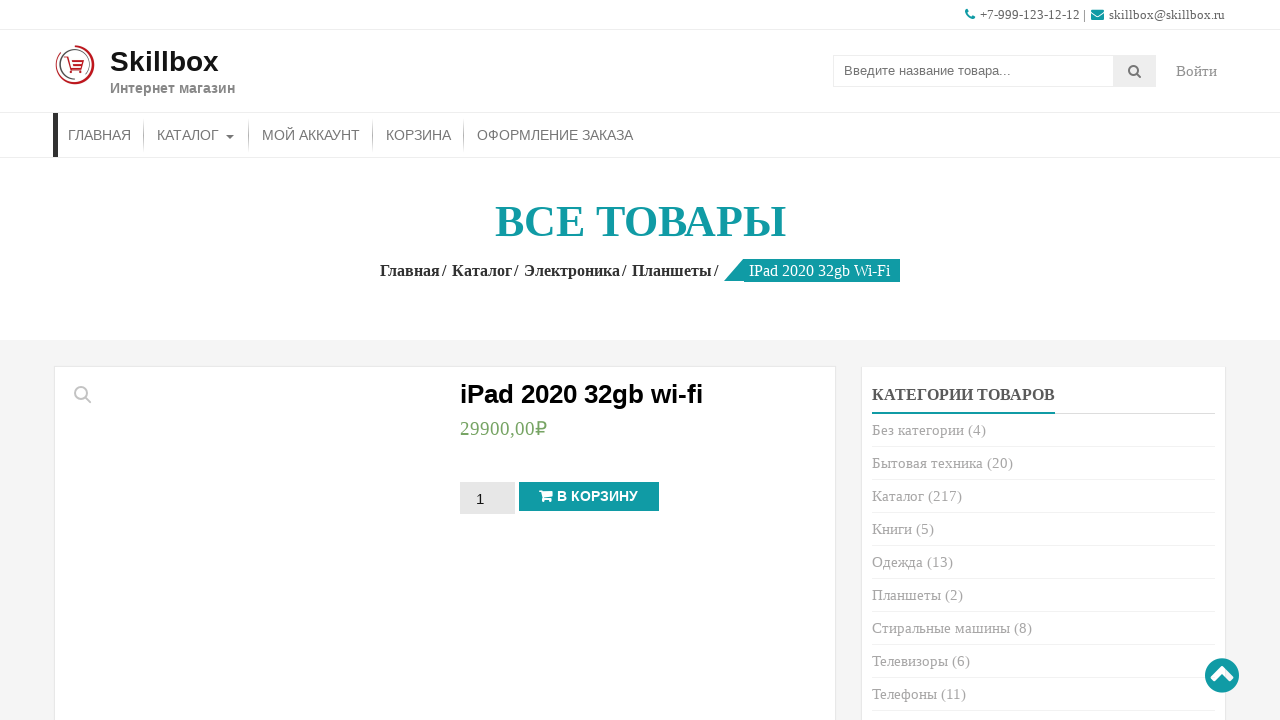

Product title loaded on page
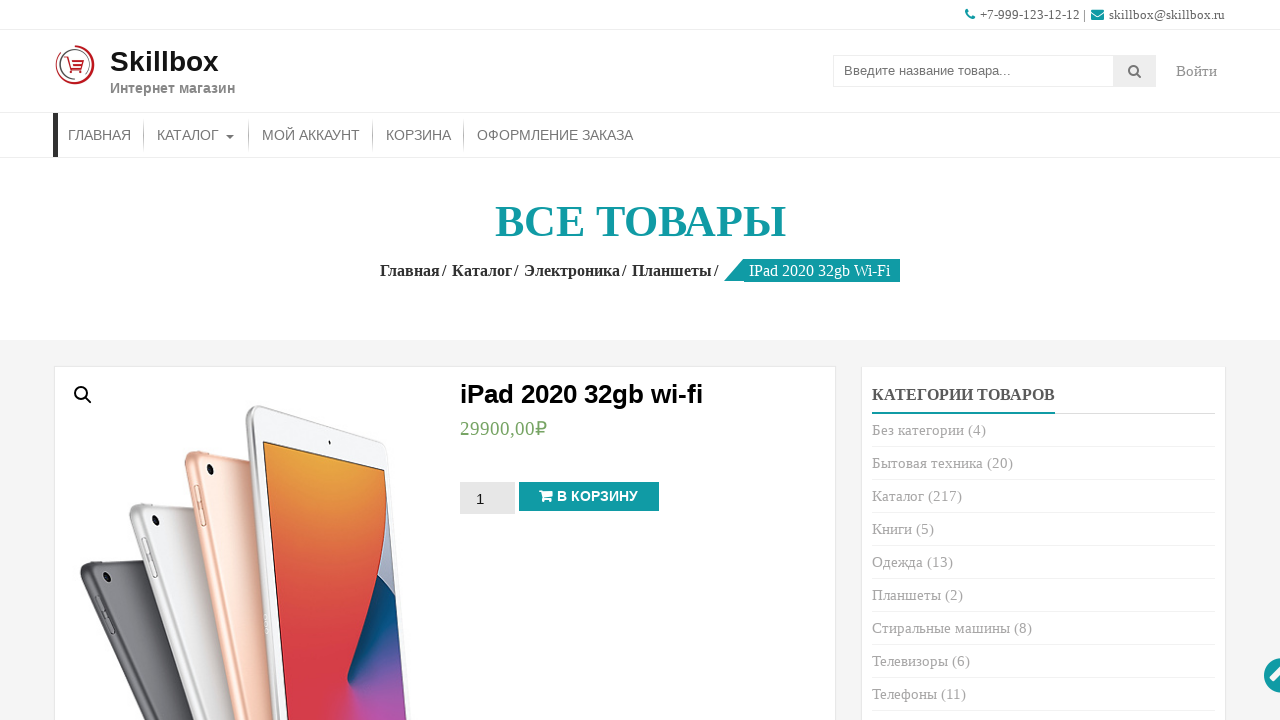

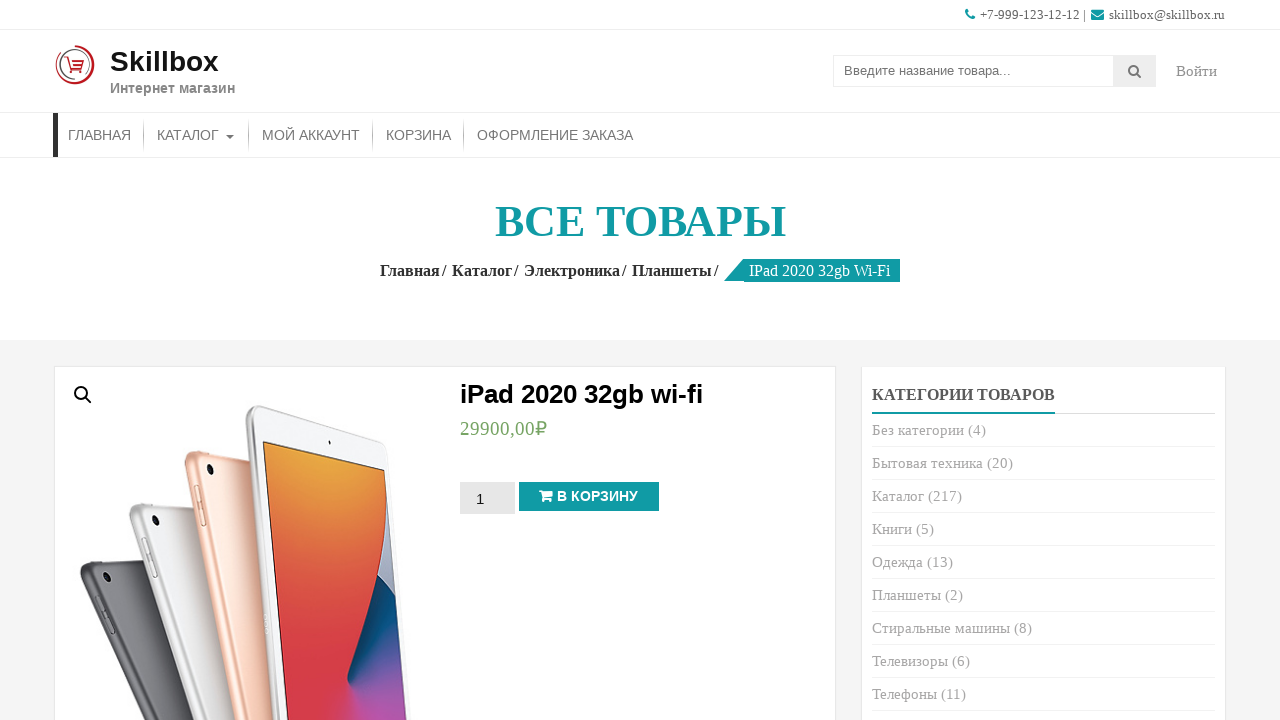